Tests browser interaction with a chess page by navigating to it, clicking on chess elements (element 5 and then element 1), and verifying the page state after each interaction.

Starting URL: https://dat-lequoc.github.io/chess-for-suna/chess.html

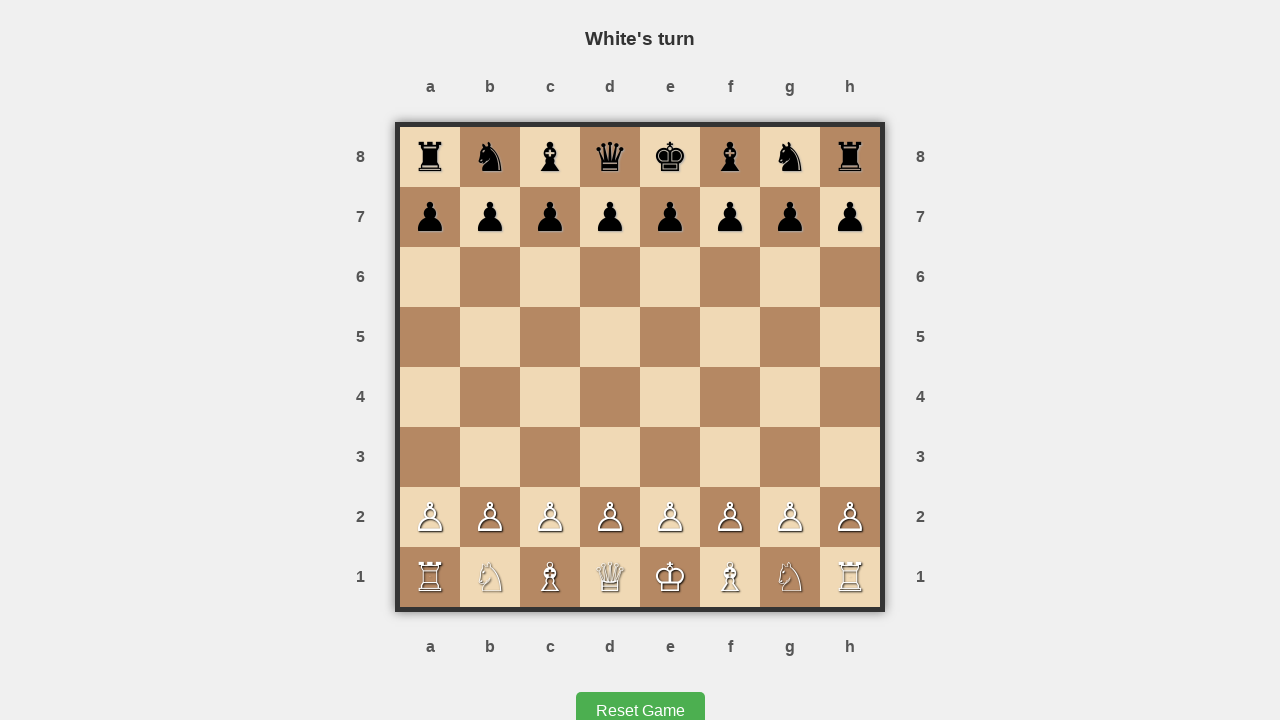

Chess page loaded with networkidle state
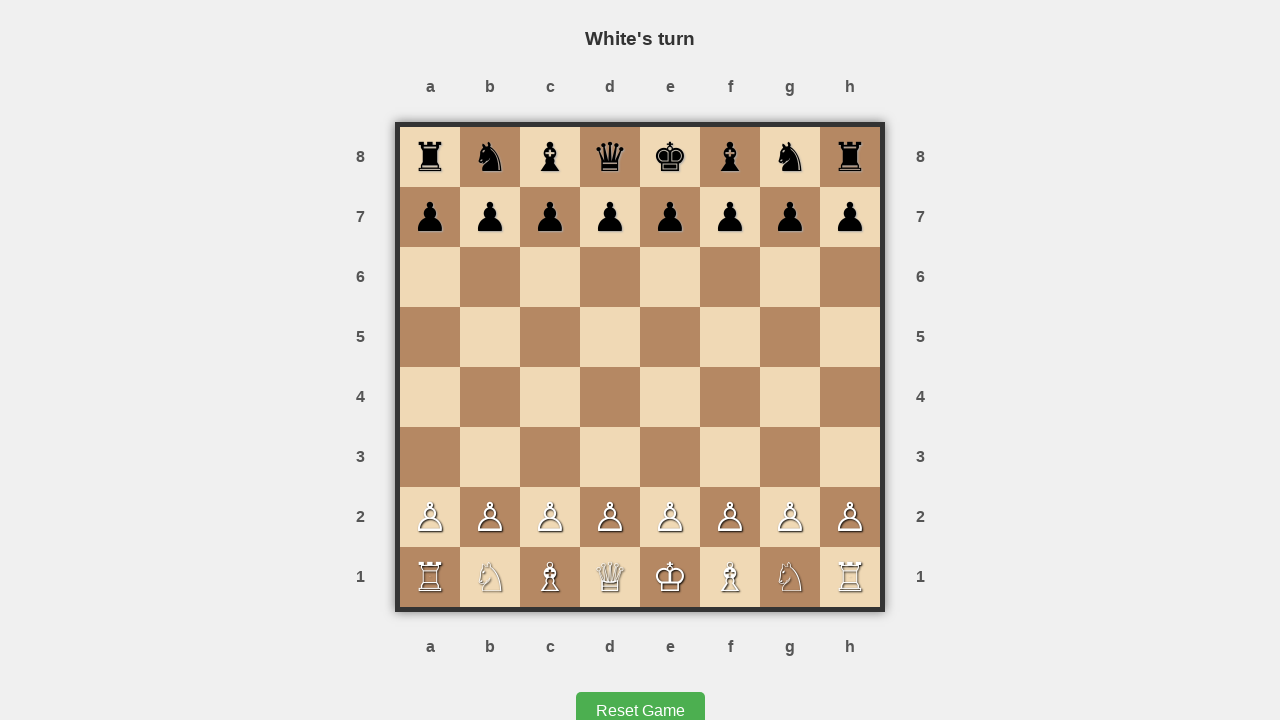

Retrieved page URL: https://dat-lequoc.github.io/chess-for-suna/chess.html
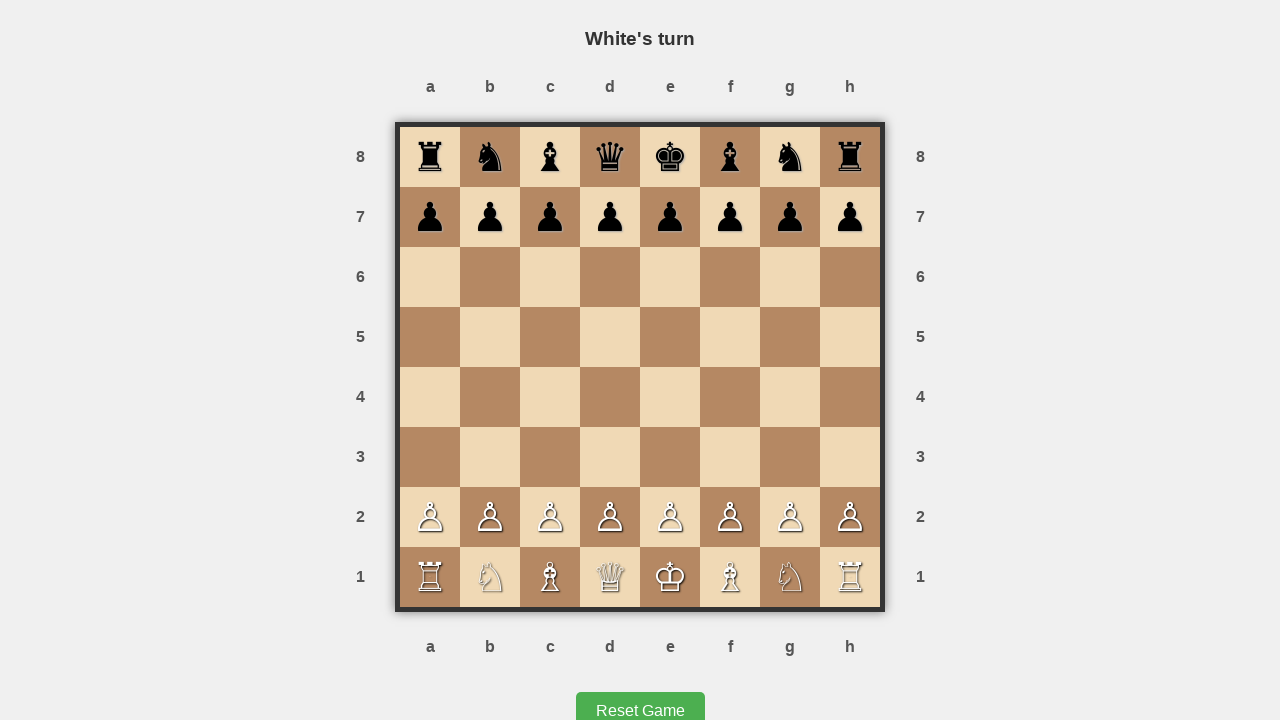

Retrieved page title: HTML Chess Game (Dynamic Buttons)
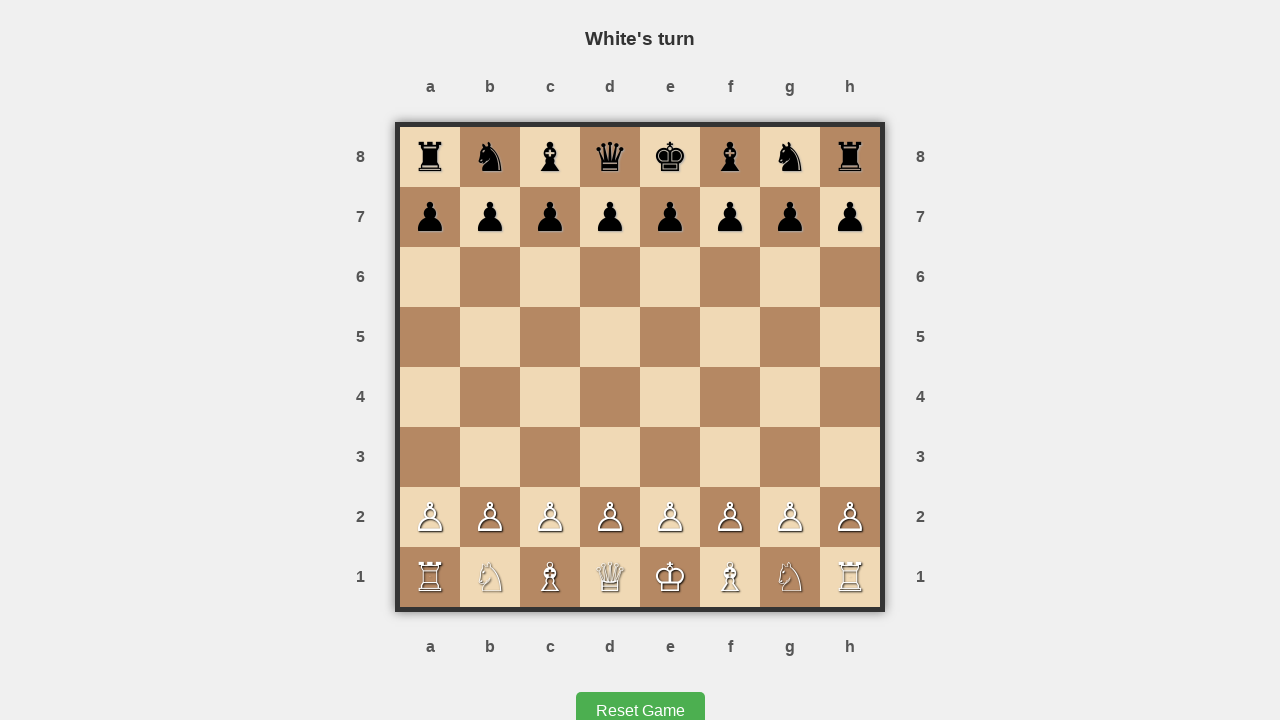

Found 11 interactive elements on the chess board
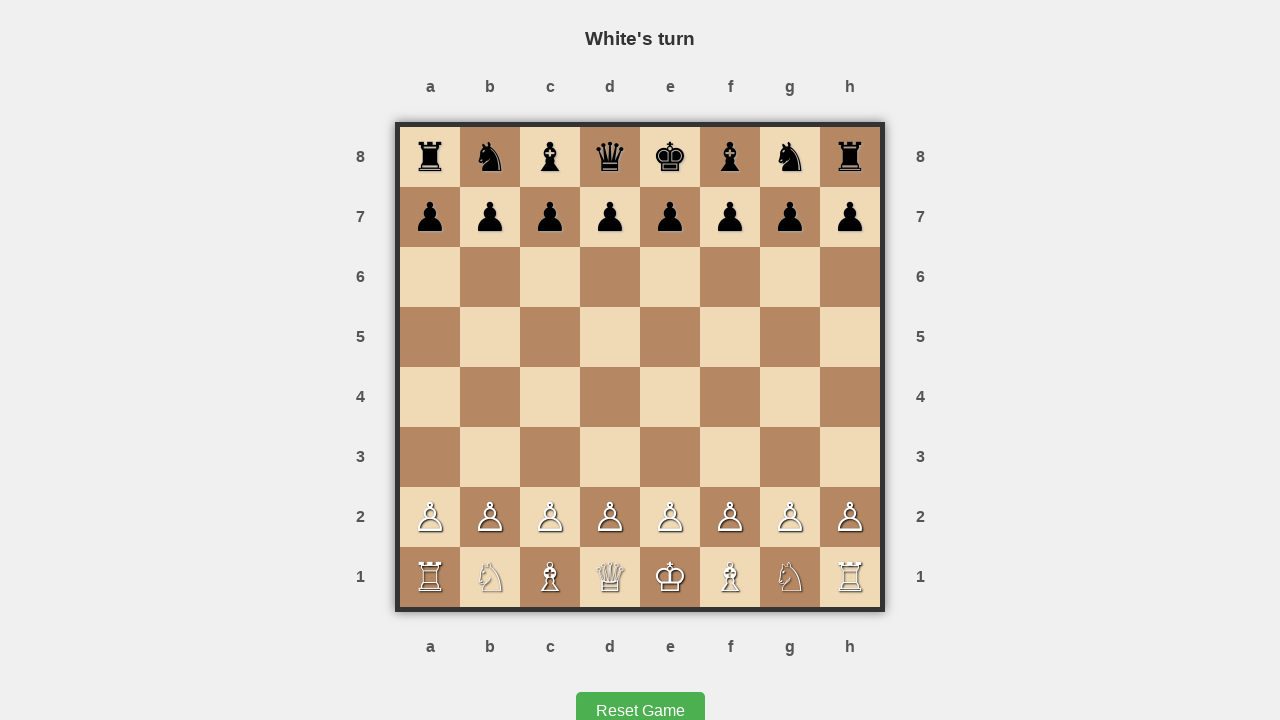

Clicked on element 5 (chess square) at (670, 517) on a, button, input, select, textarea, [role='button'], [tabindex]:not([tabindex='-
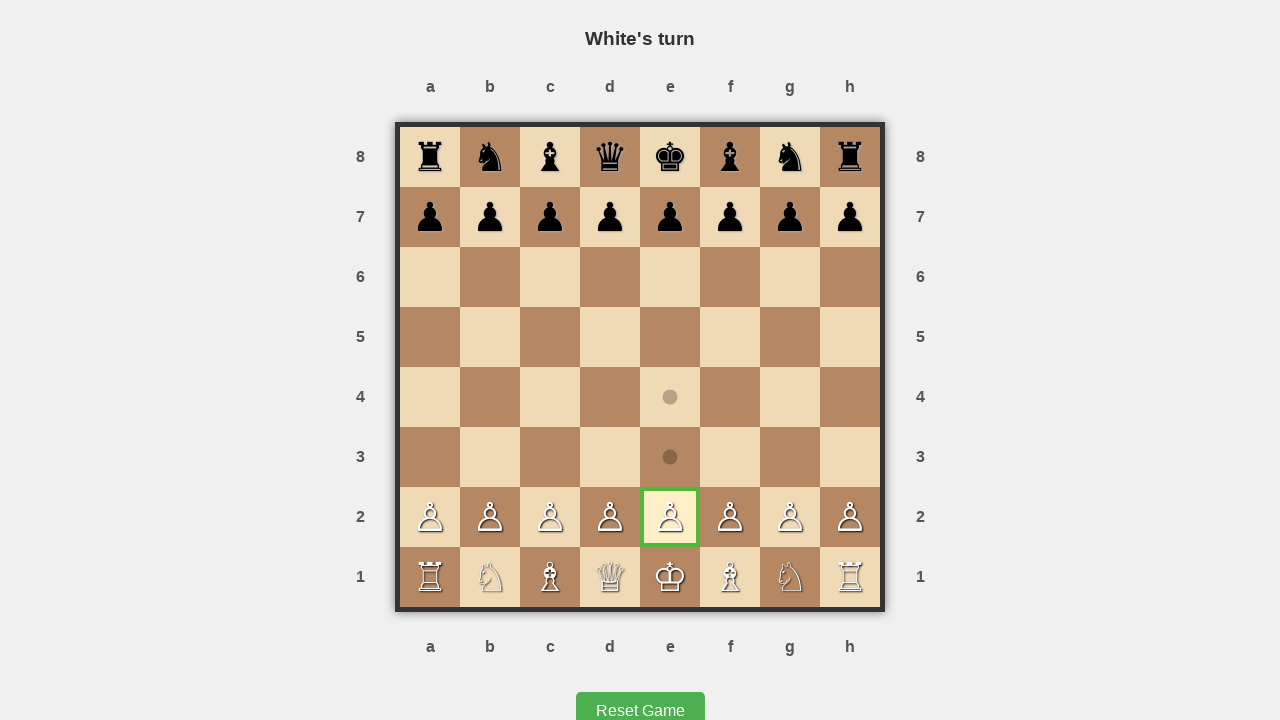

Waited 500ms after clicking element 5
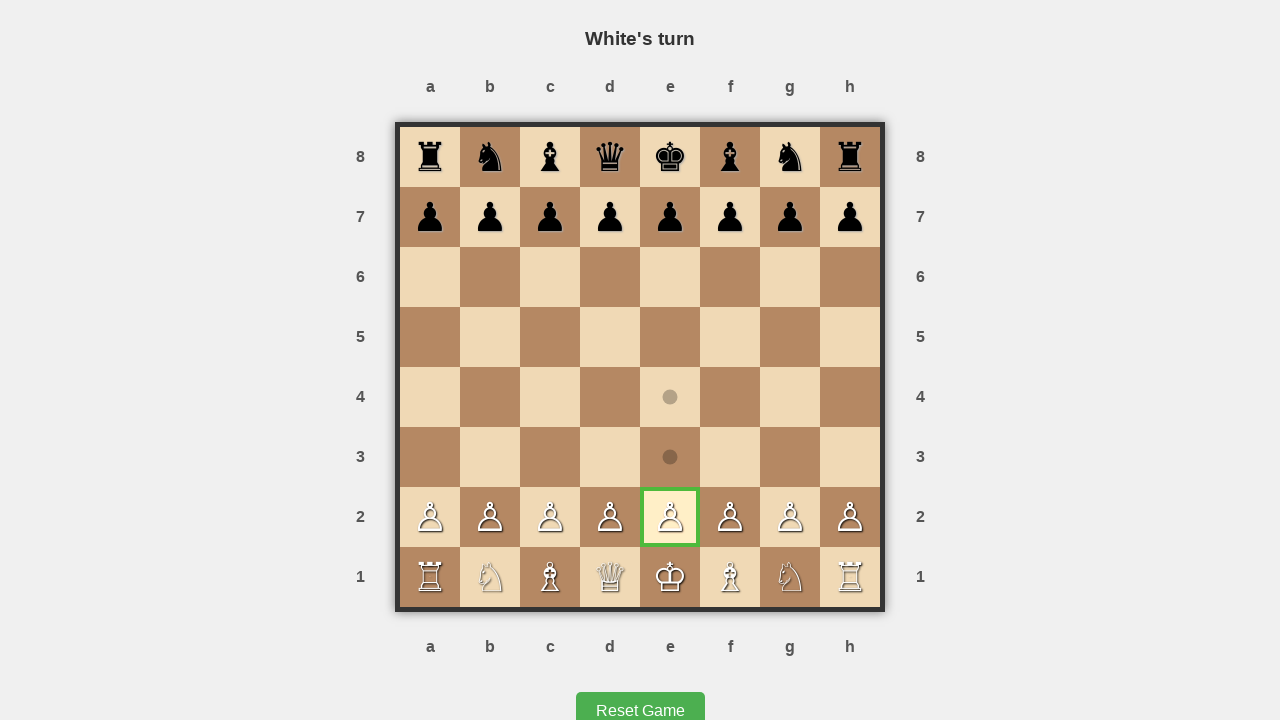

Clicked on element 1 (chess square) at (670, 397) on a, button, input, select, textarea, [role='button'], [tabindex]:not([tabindex='-
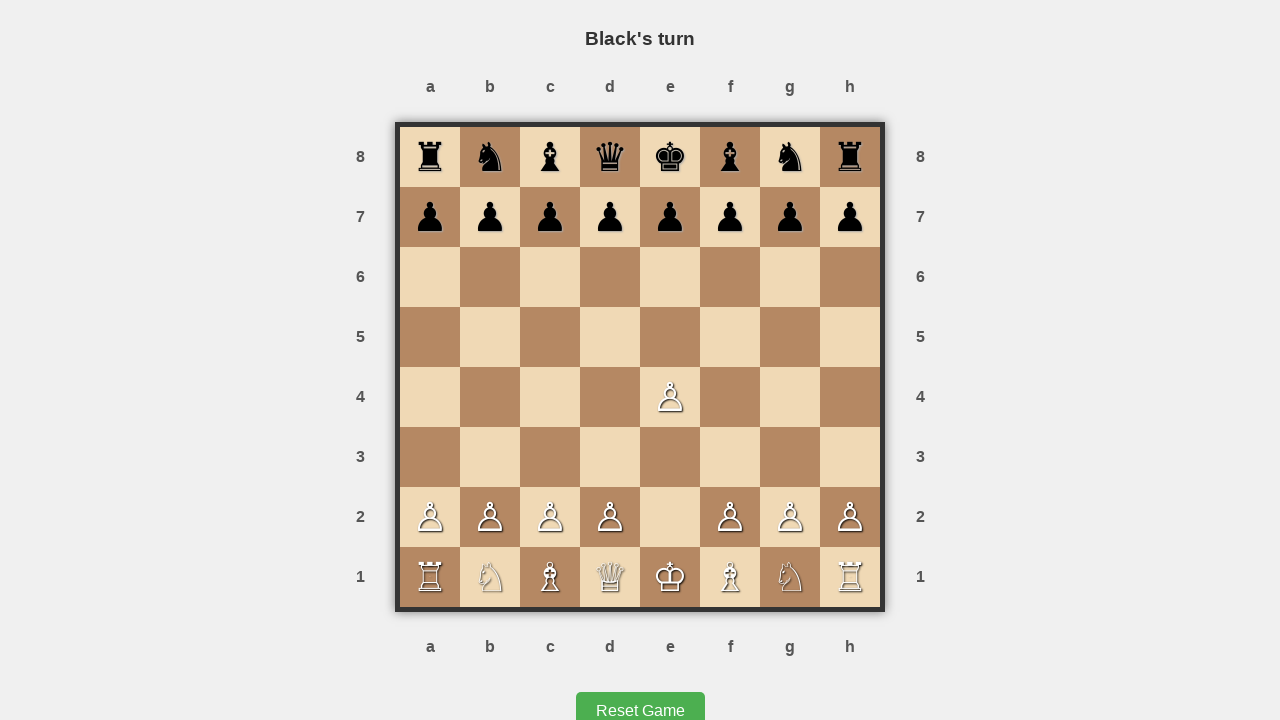

Waited 500ms after clicking element 1
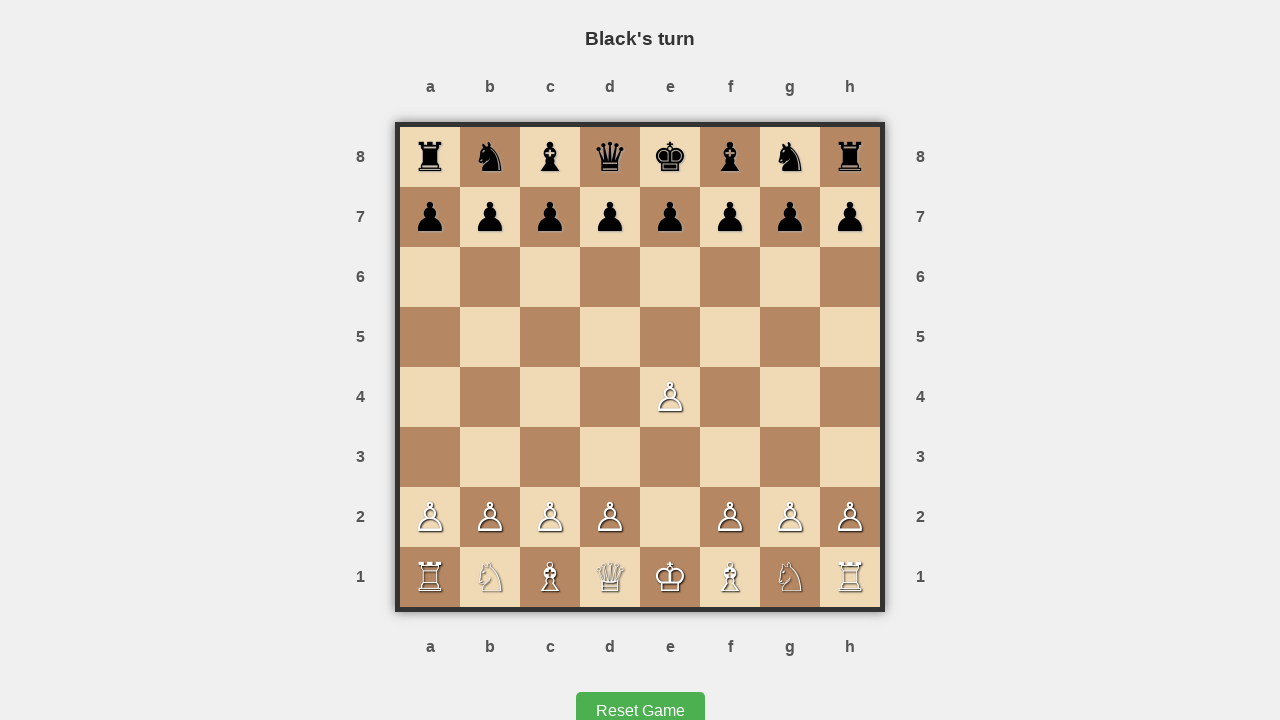

Page reached domcontentloaded state after interactions
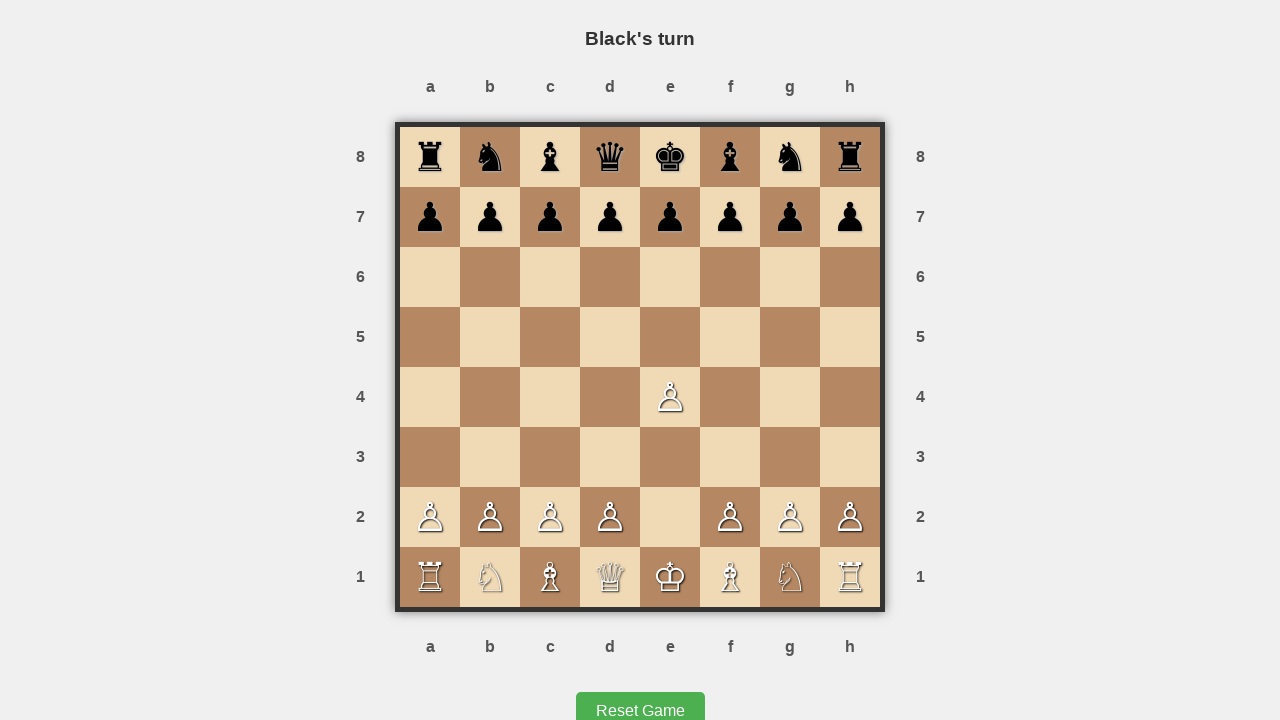

Final page URL verified: https://dat-lequoc.github.io/chess-for-suna/chess.html
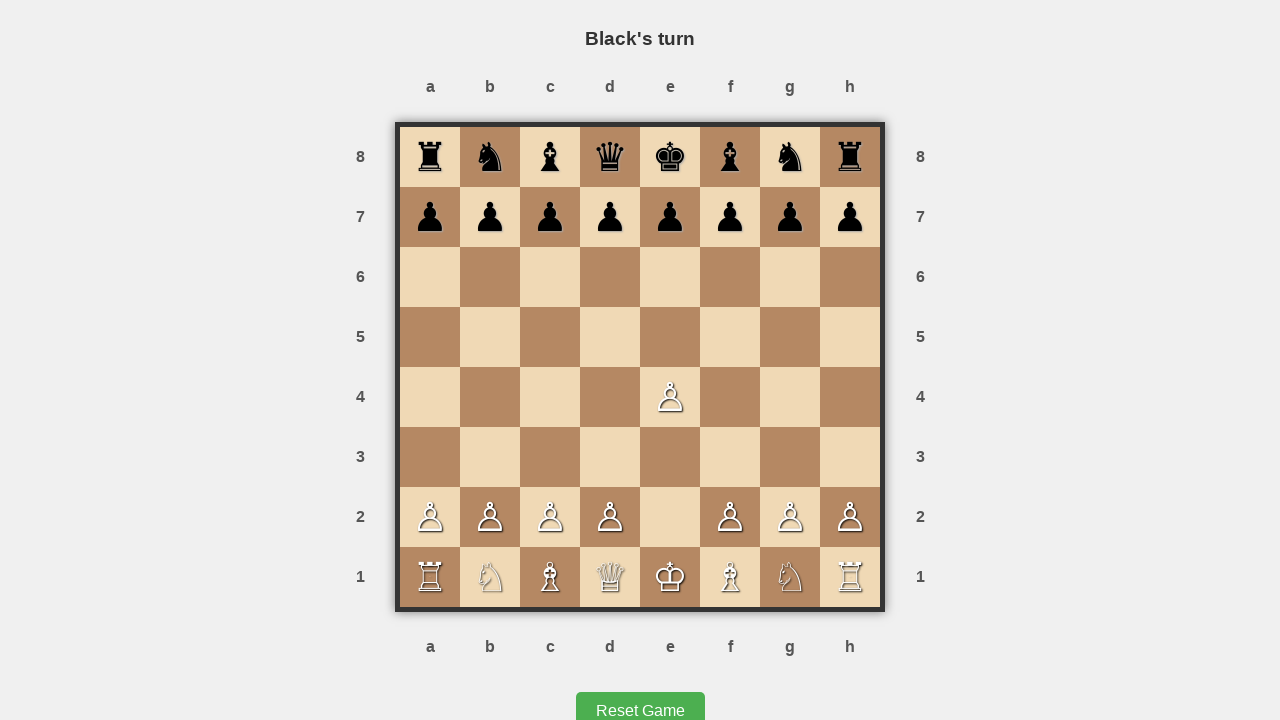

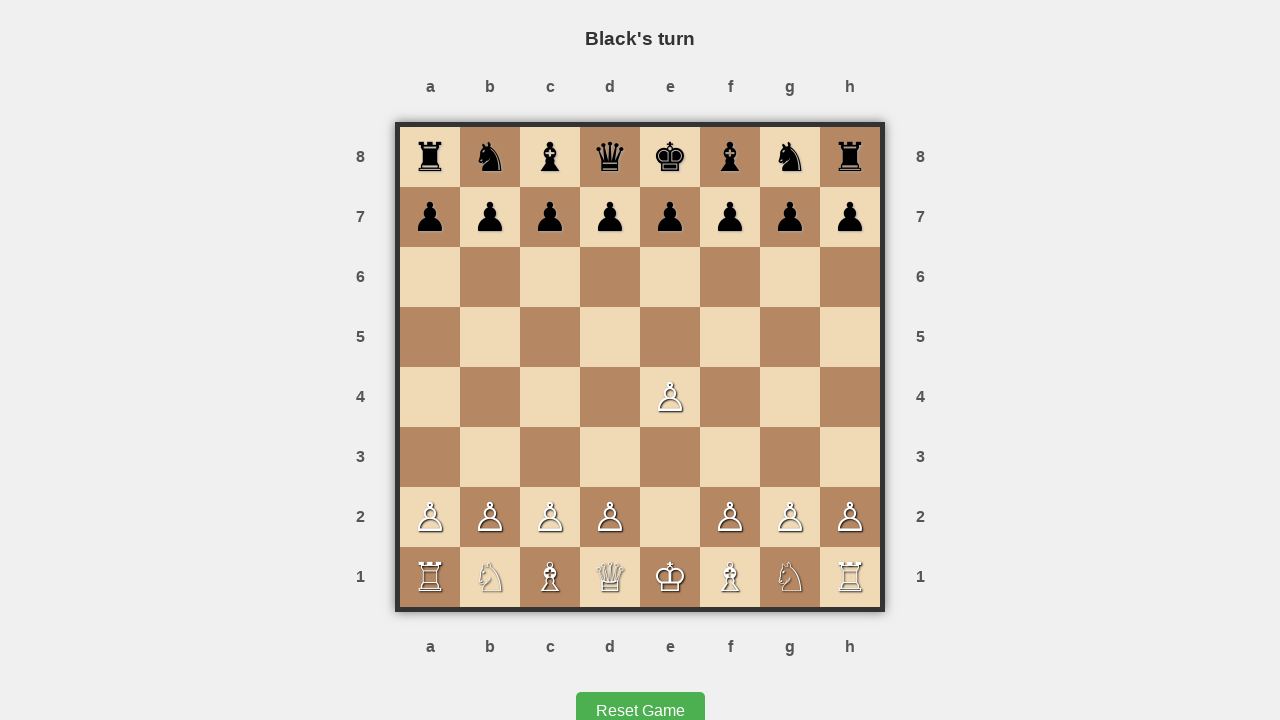